Tests hover functionality by hovering over elements and verifying text visibility changes

Starting URL: https://testpages.herokuapp.com/styled/csspseudo/css-hover.html

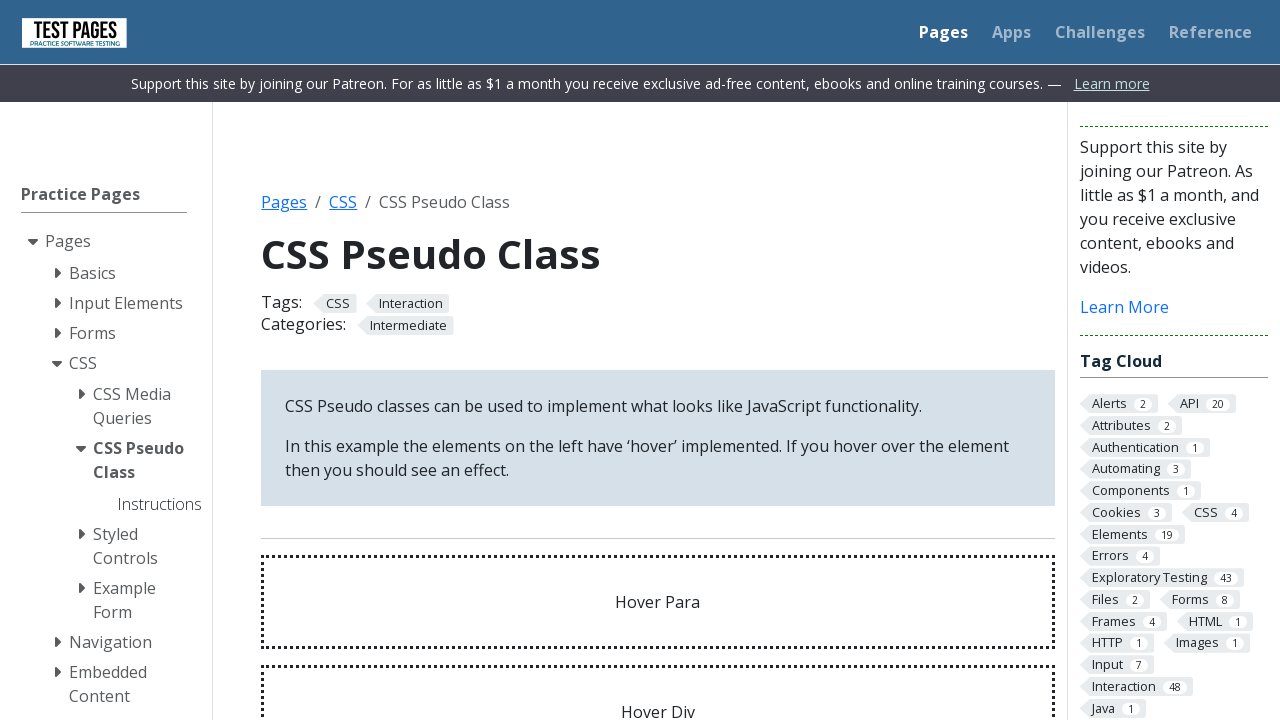

Hovered over the 'Hover Para' element at (658, 602) on #hoverpara
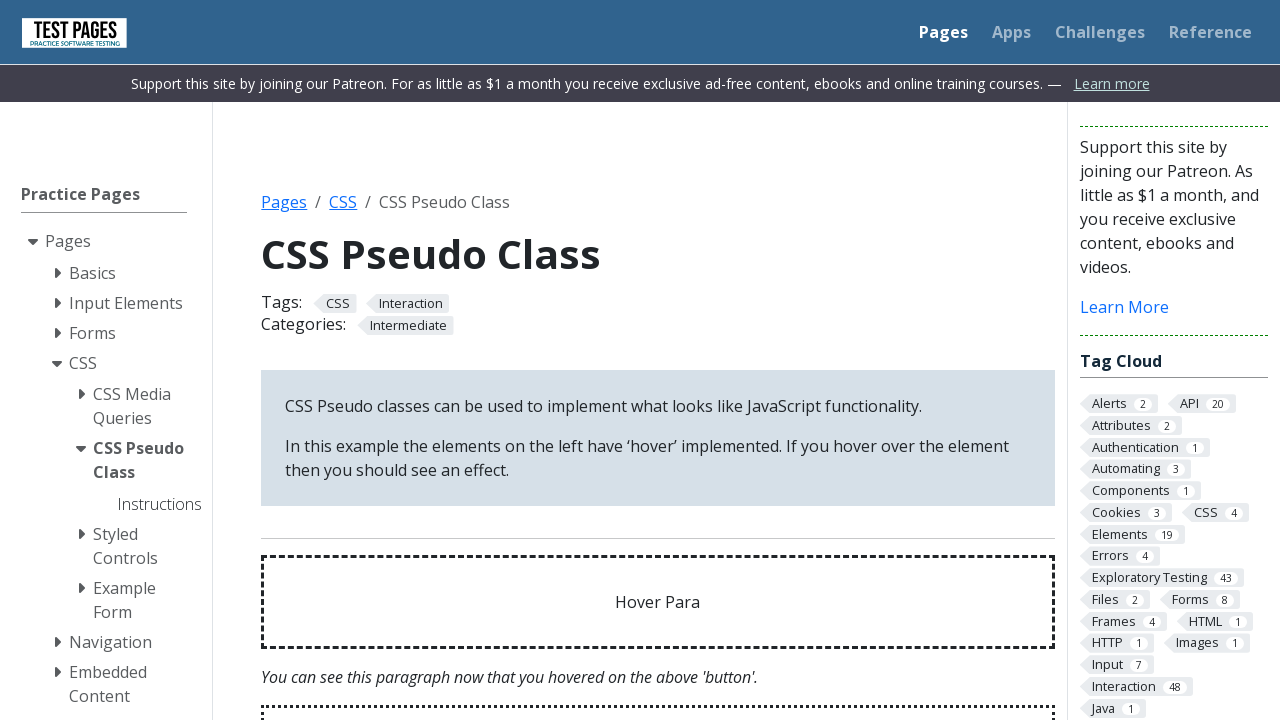

Hover effect text became visible
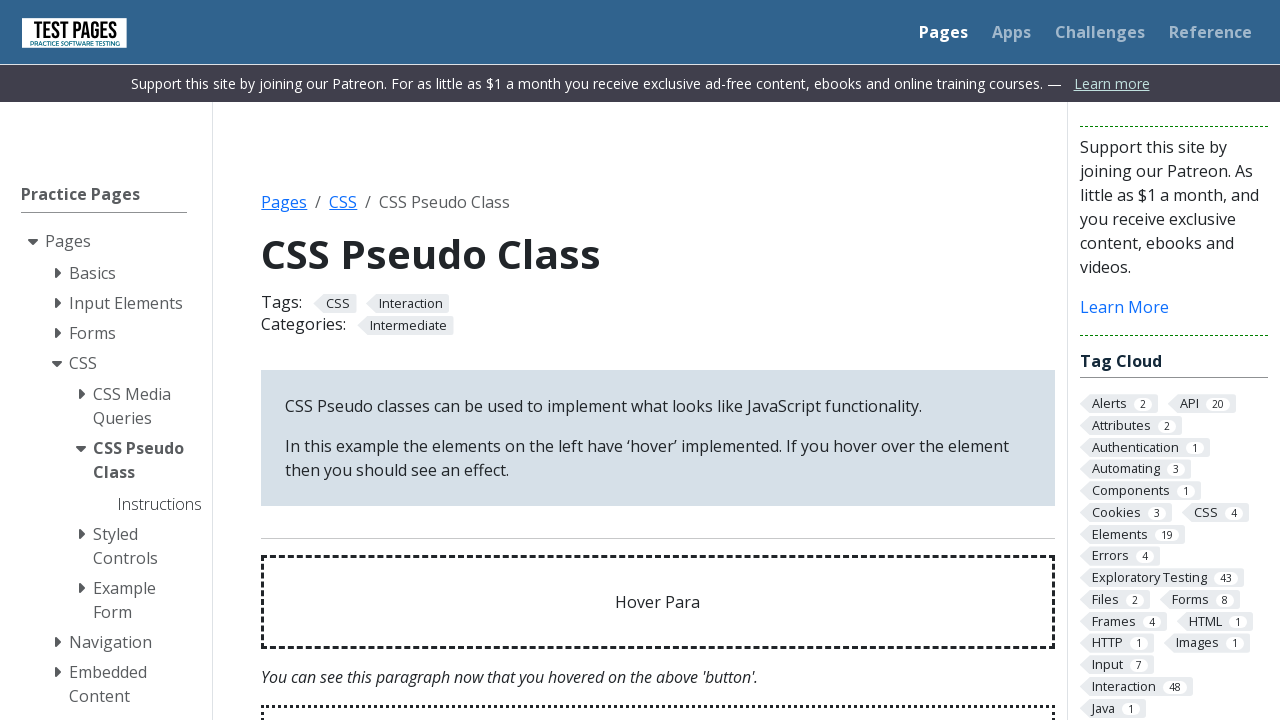

Verified hover effect text matches expected content
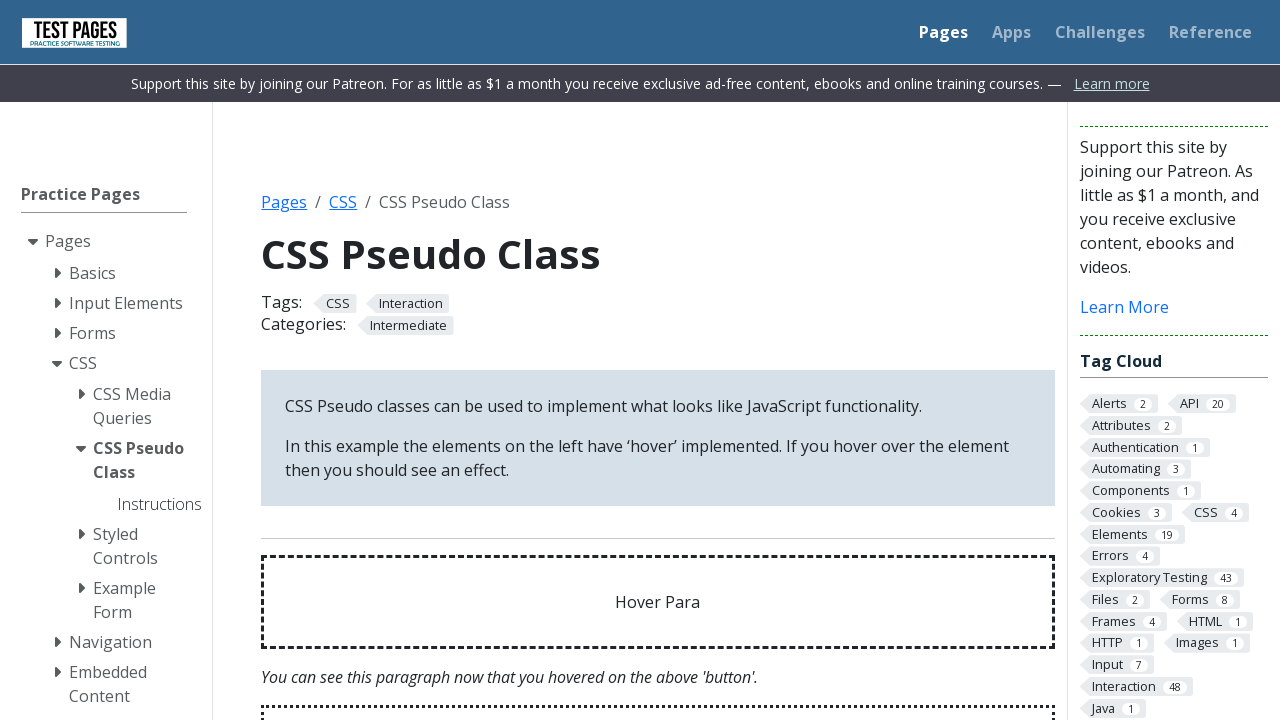

Hovered over the 'Hover Div' element at (658, 673) on #hoverdivpara
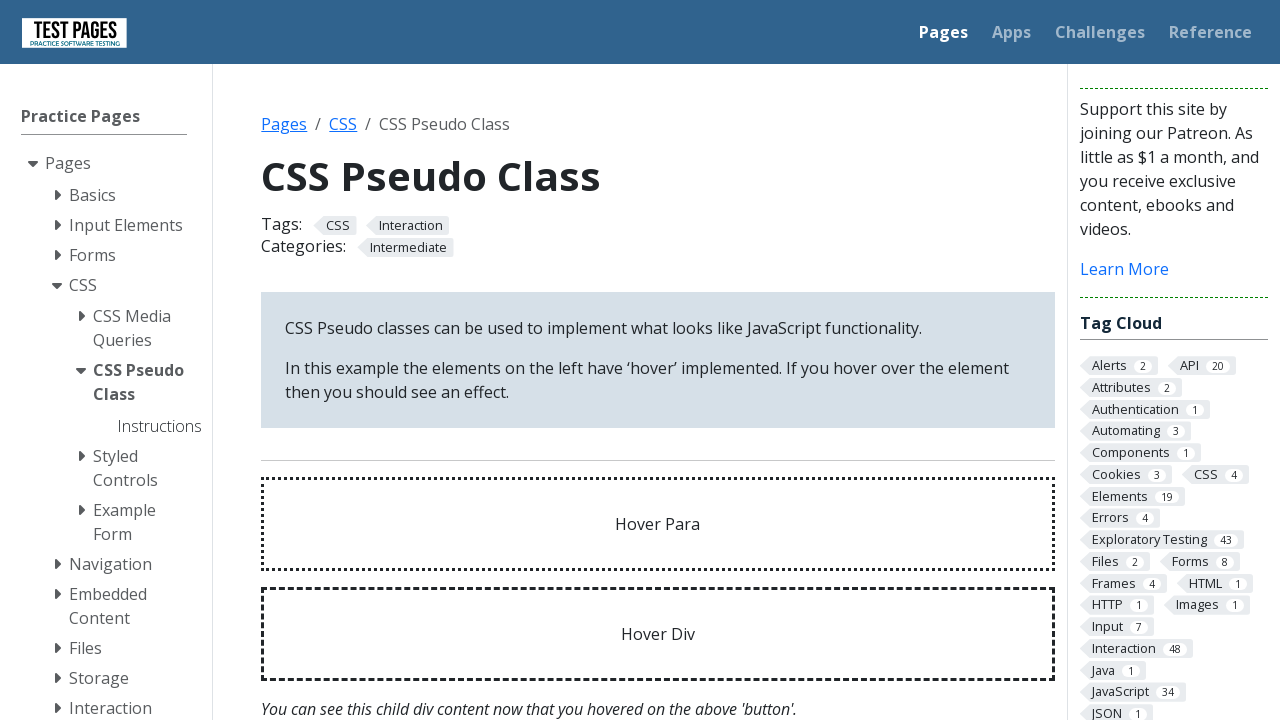

Hover effect text became hidden after moving hover to different element
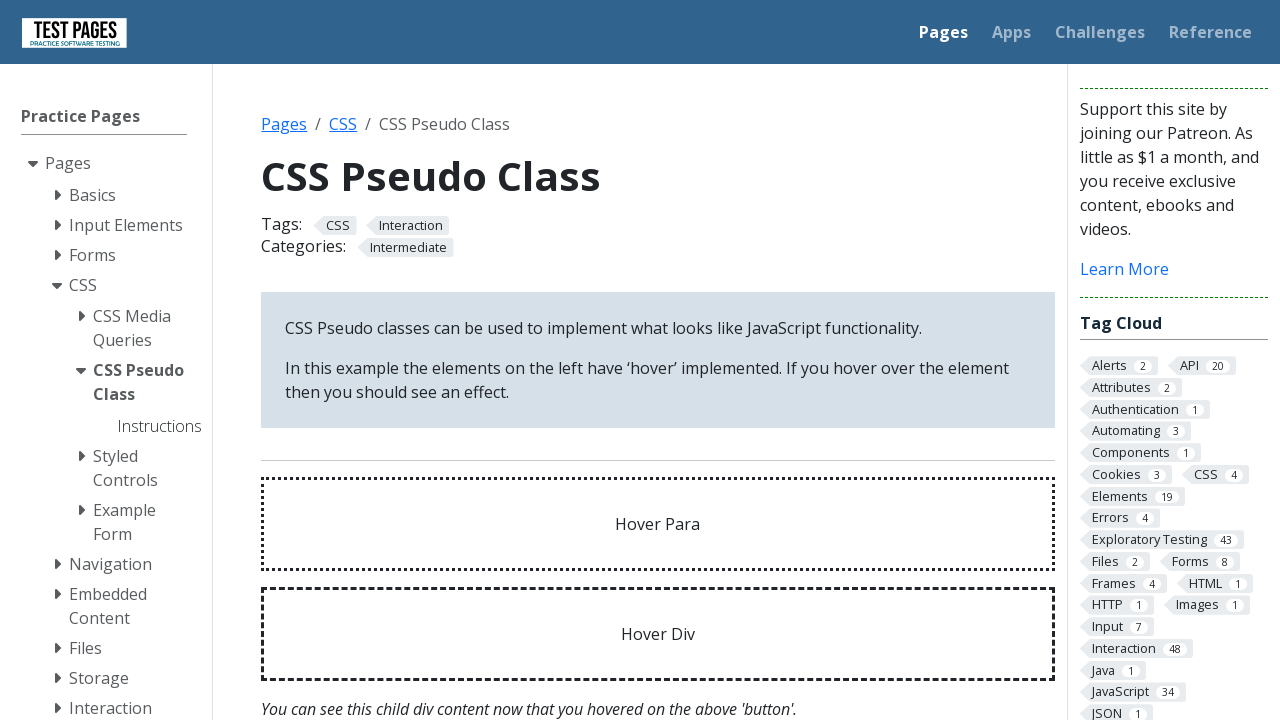

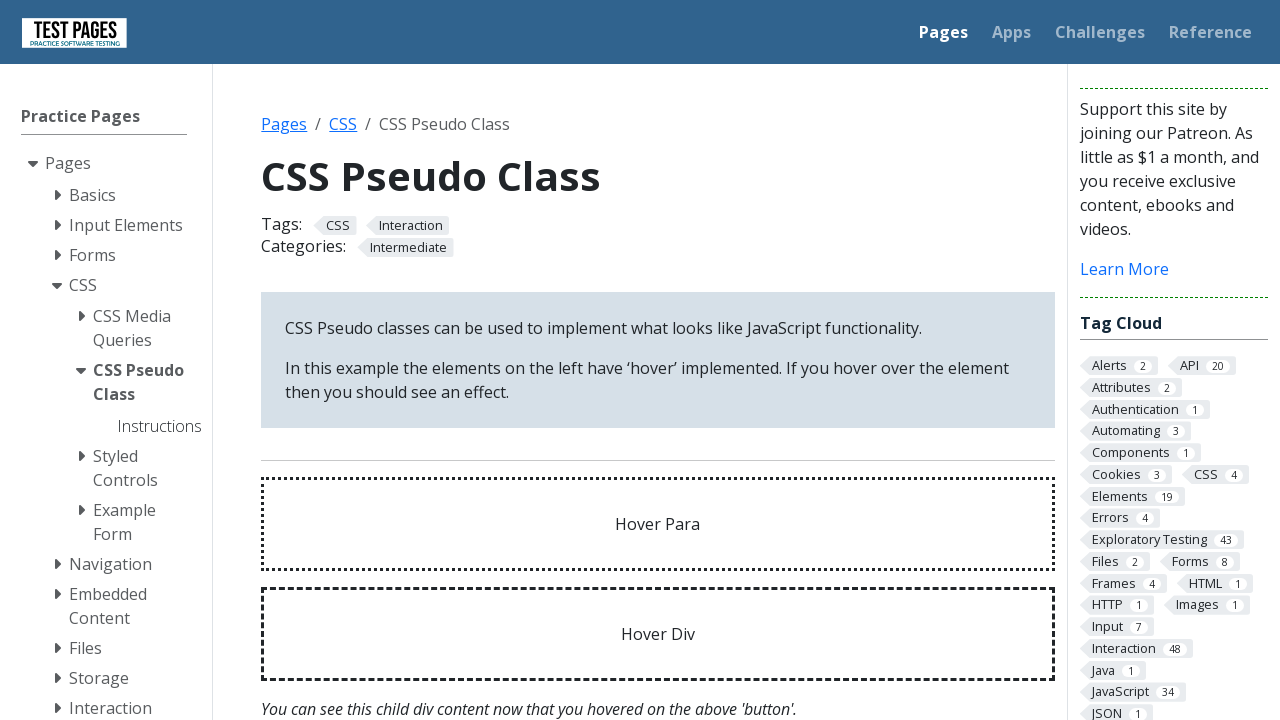